Tests static dropdown functionality by selecting a currency option (AED) from a dropdown menu on a practice website

Starting URL: https://rahulshettyacademy.com/dropdownsPractise/

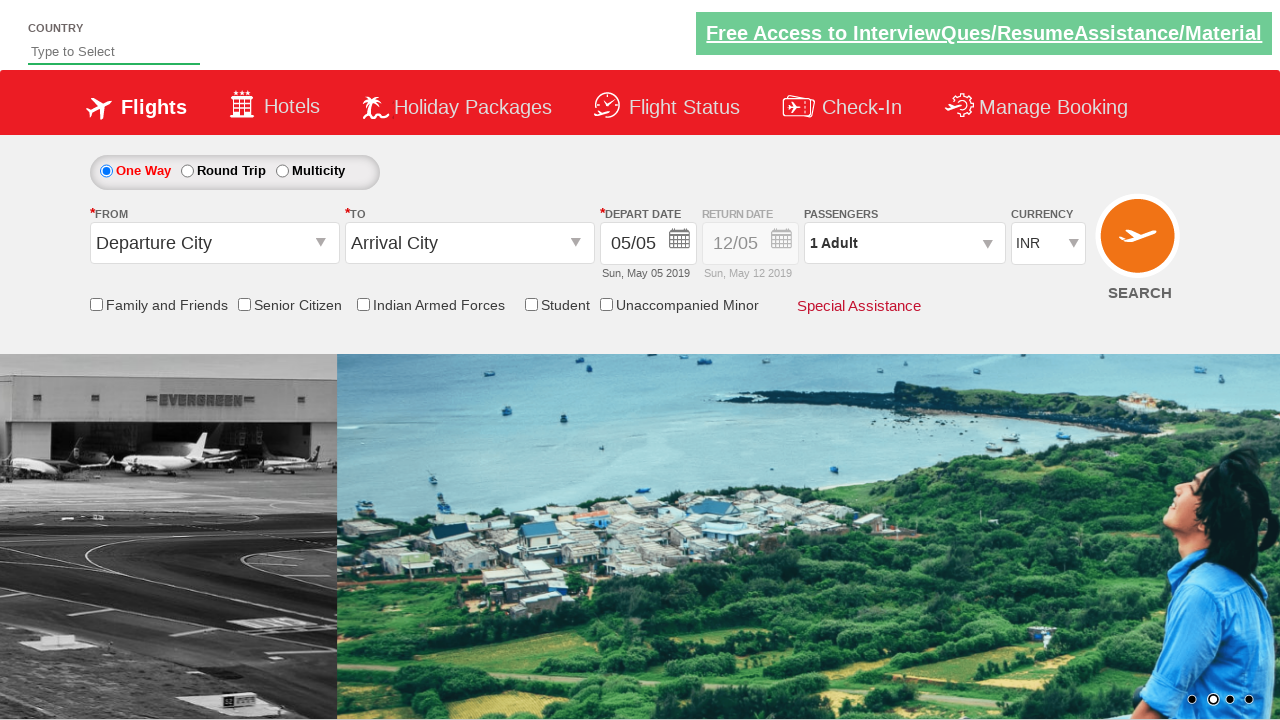

Navigated to dropdown practice website
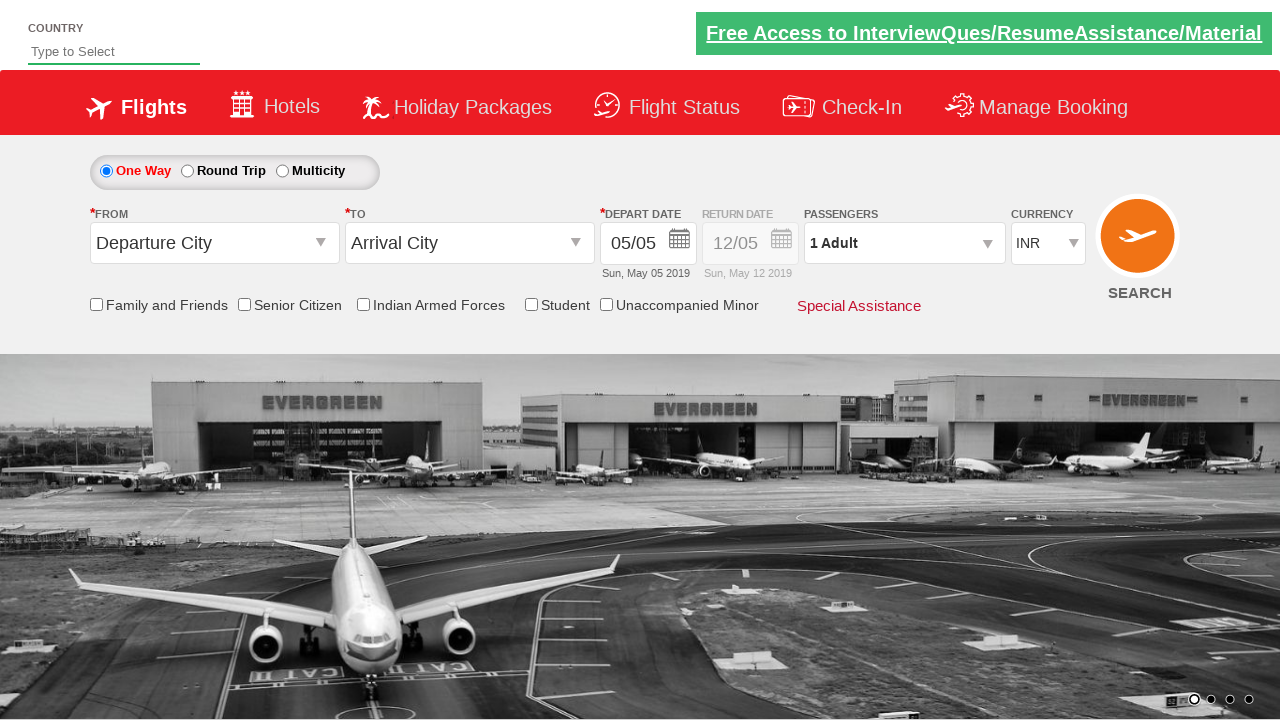

Selected AED currency option from dropdown menu on #ctl00_mainContent_DropDownListCurrency
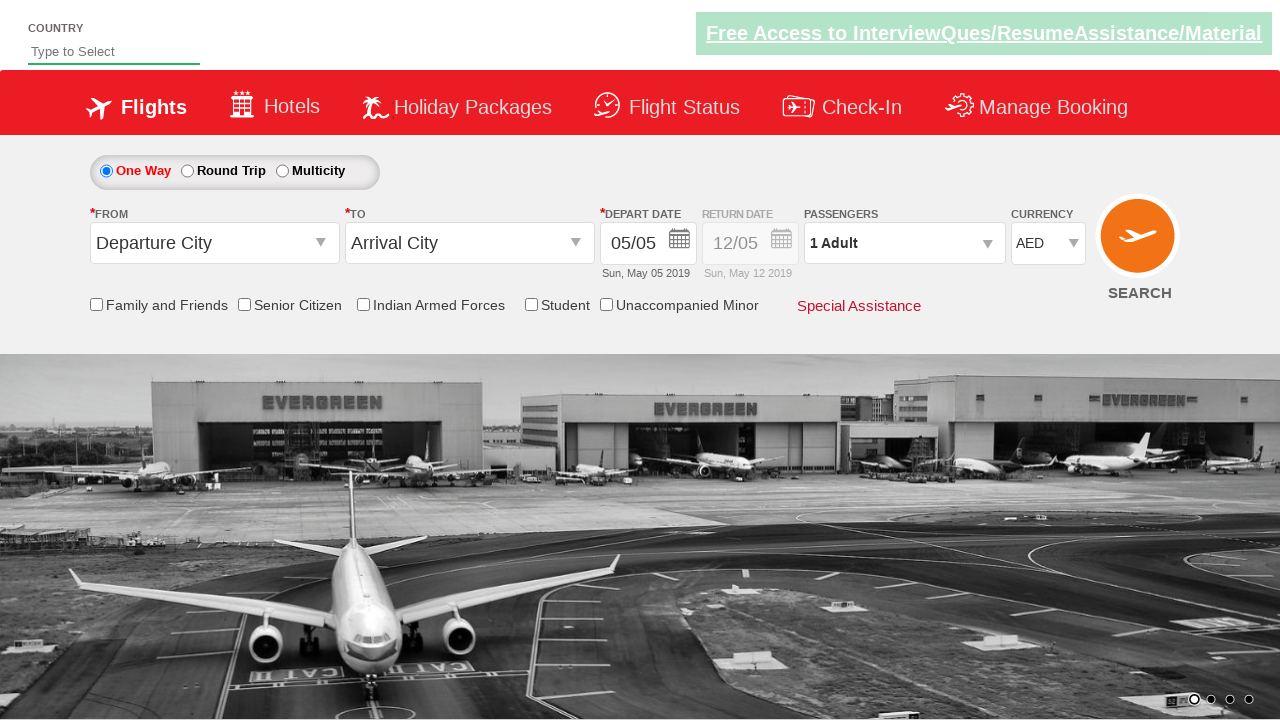

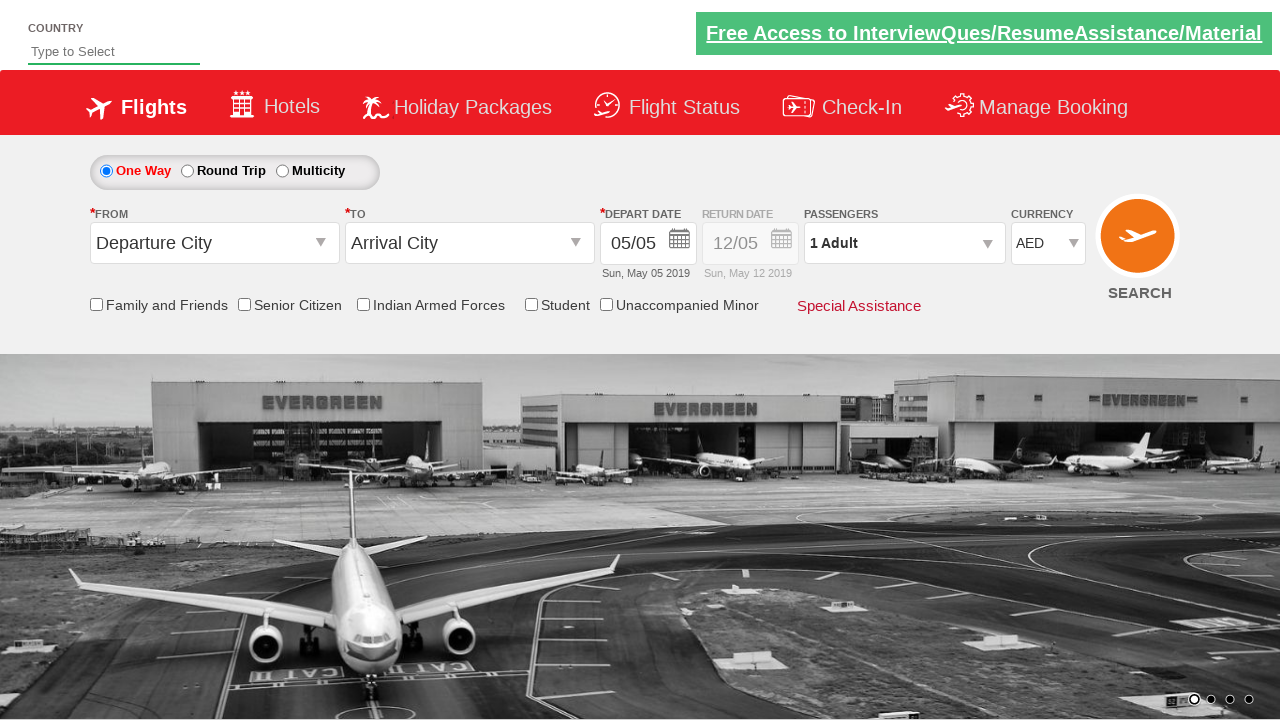